Tests different types of JavaScript alerts including simple alert, confirm dialog, and prompt dialog with text input on a demo automation testing site

Starting URL: https://demo.automationtesting.in/Alerts.html

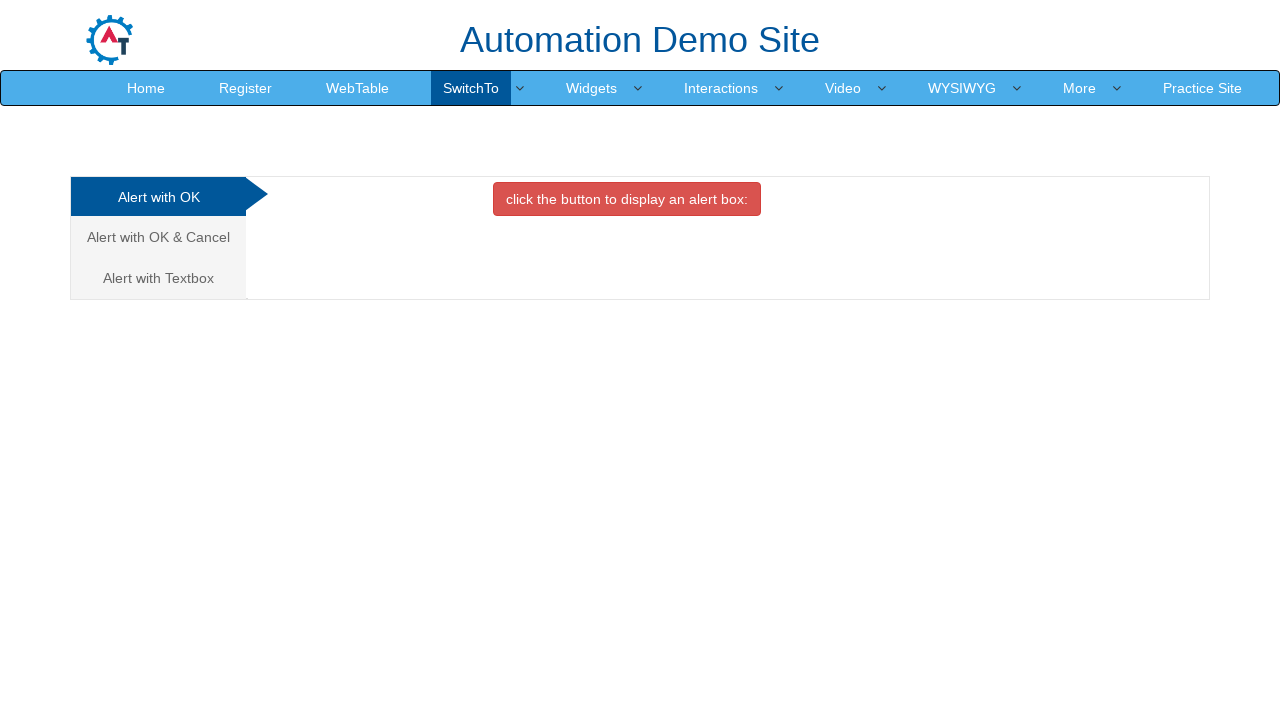

Clicked OK tab button to trigger simple alert at (627, 199) on xpath=//*[@id='OKTab']/button
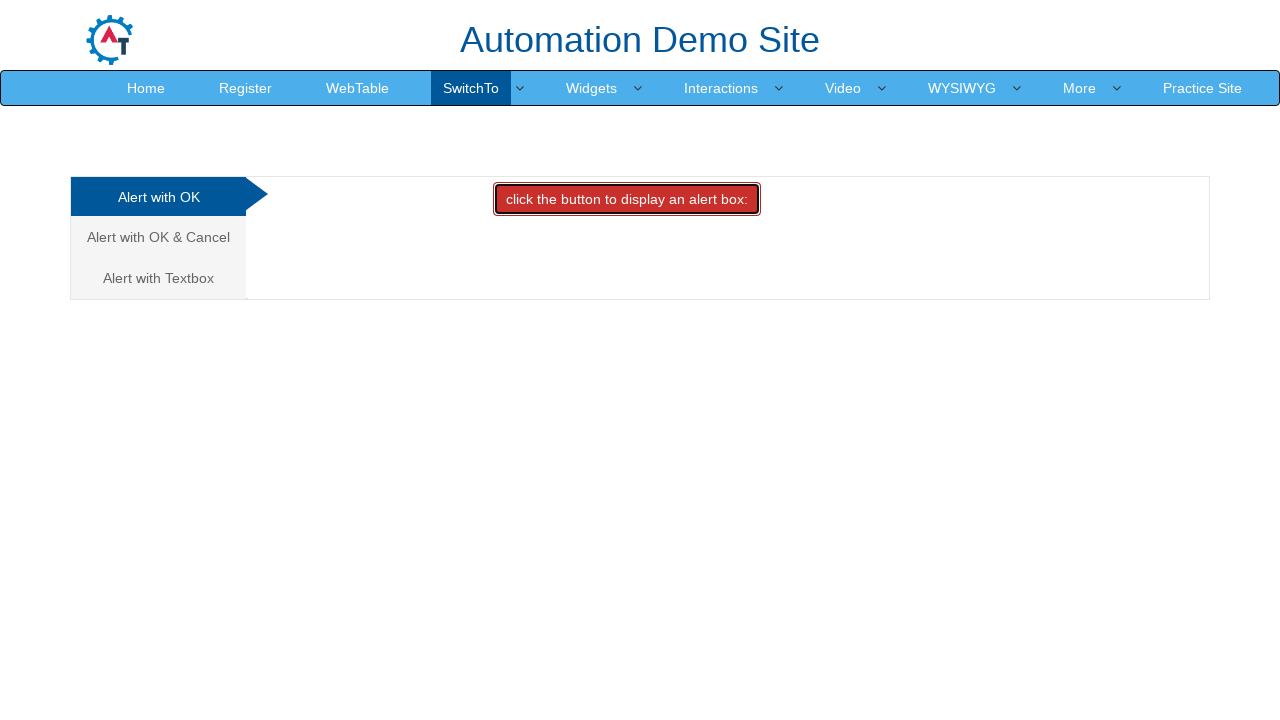

Set up dialog handler to accept alerts
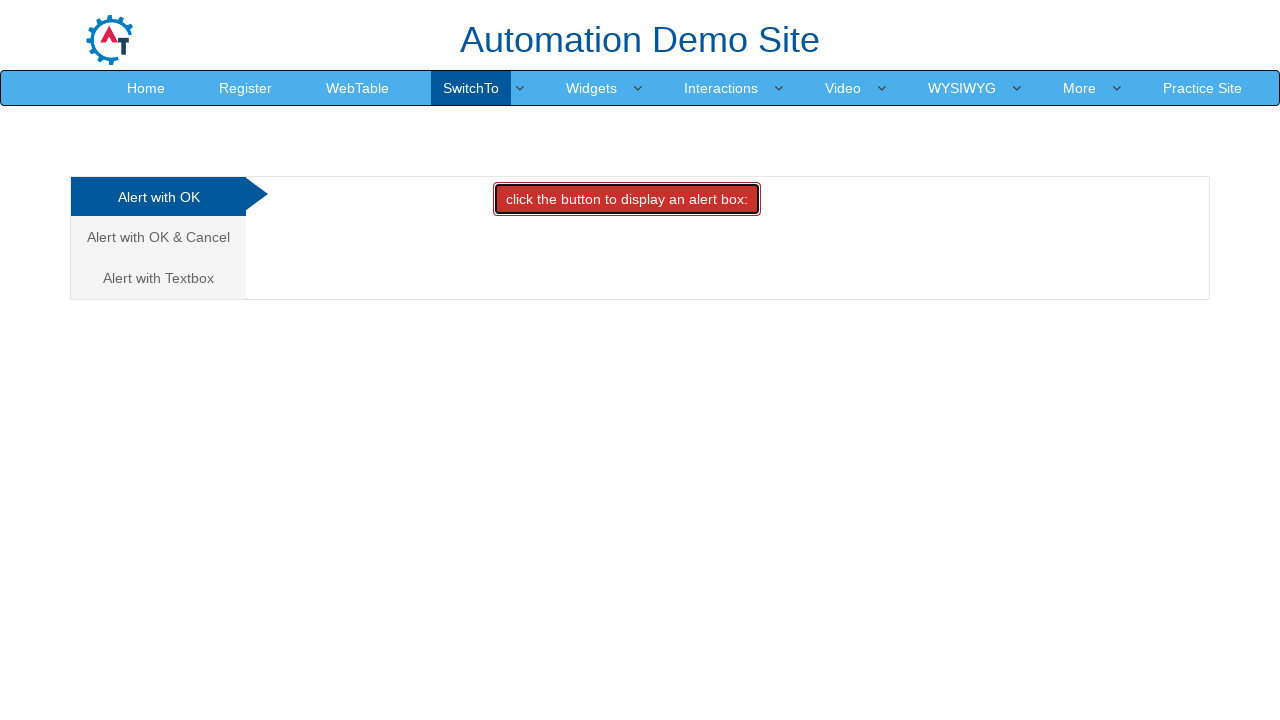

Clicked on Alert with OK & Cancel tab at (158, 237) on text='Alert with OK & Cancel'
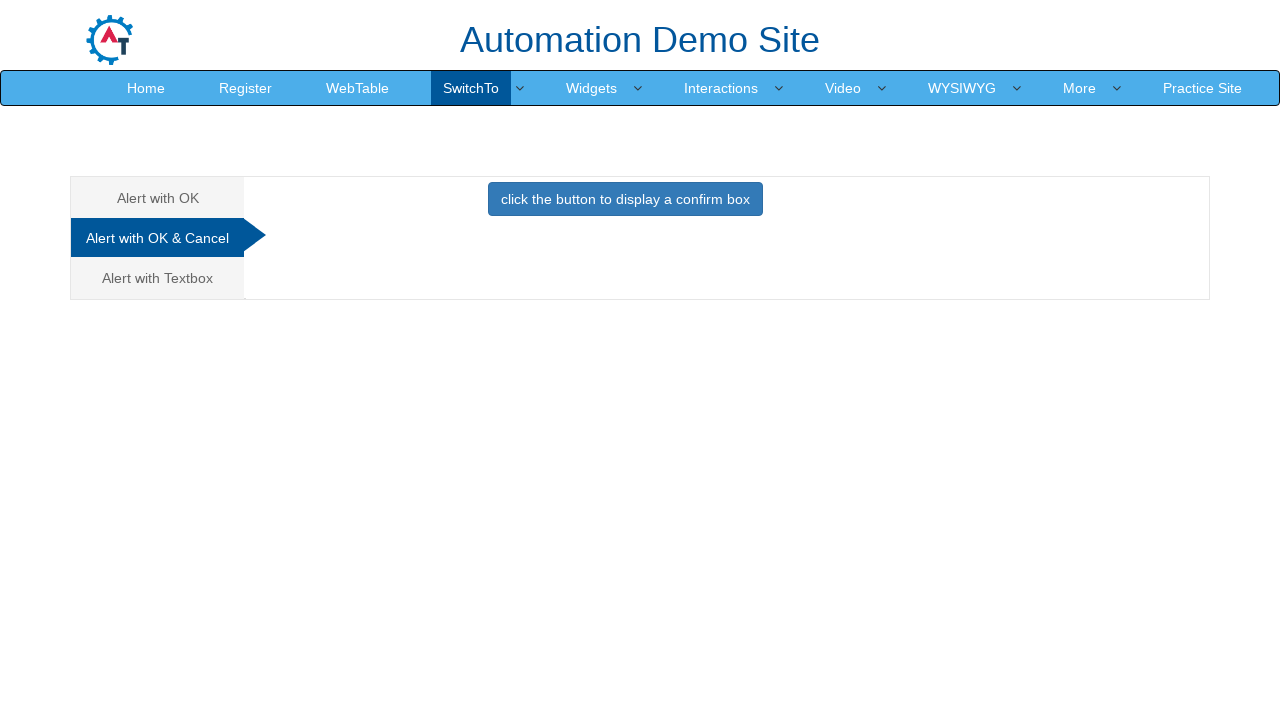

Clicked button to trigger confirm dialog at (625, 199) on button.btn.btn-primary
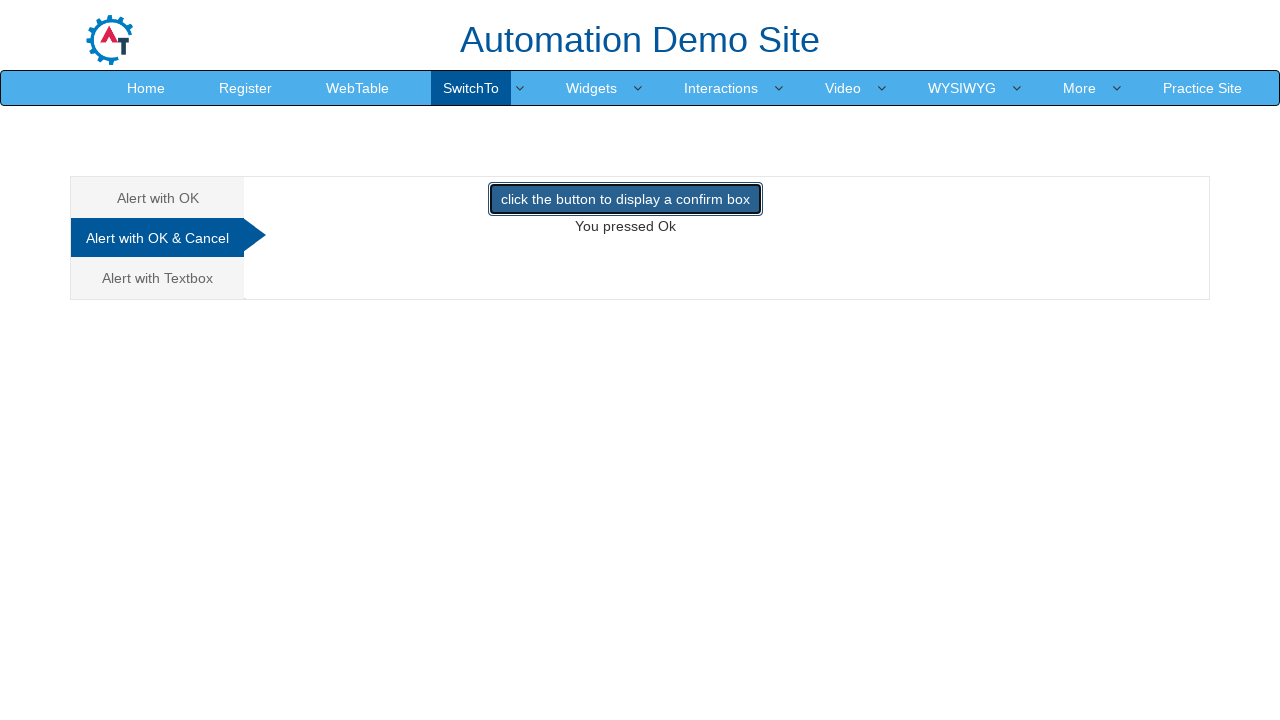

Clicked button again to test dismiss functionality at (625, 199) on button.btn.btn-primary
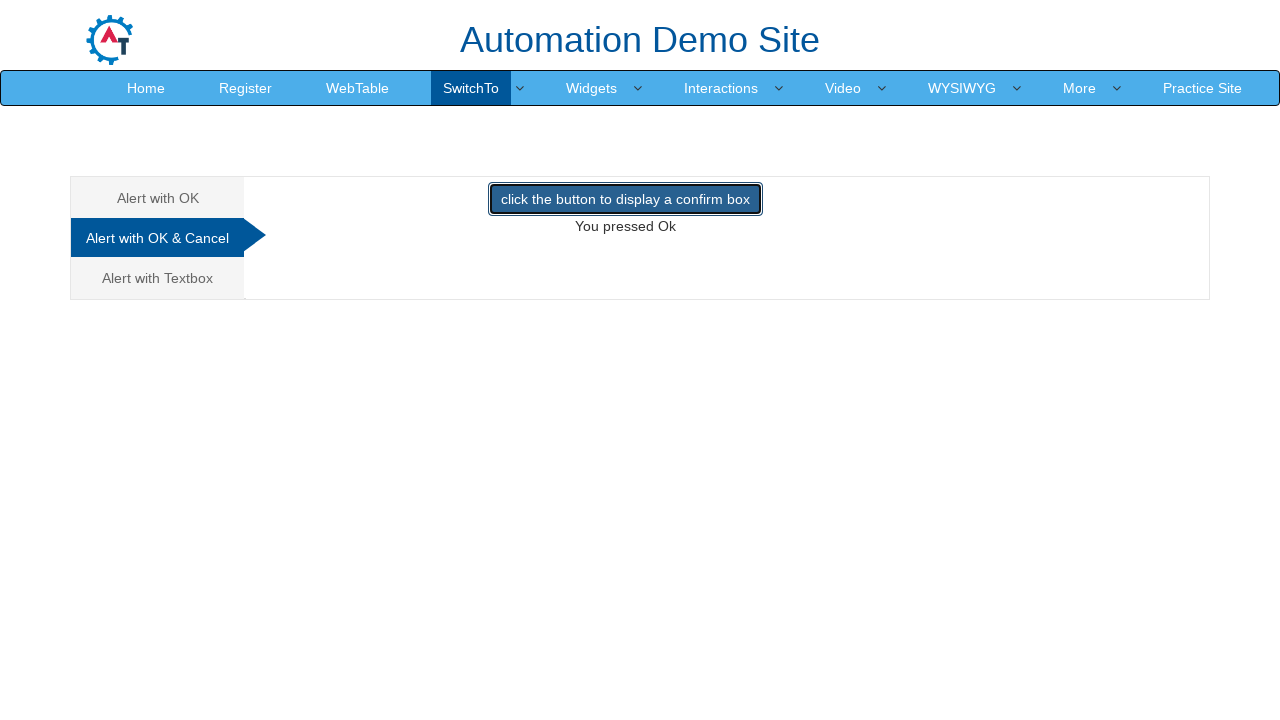

Set up dialog handler to dismiss the next alert
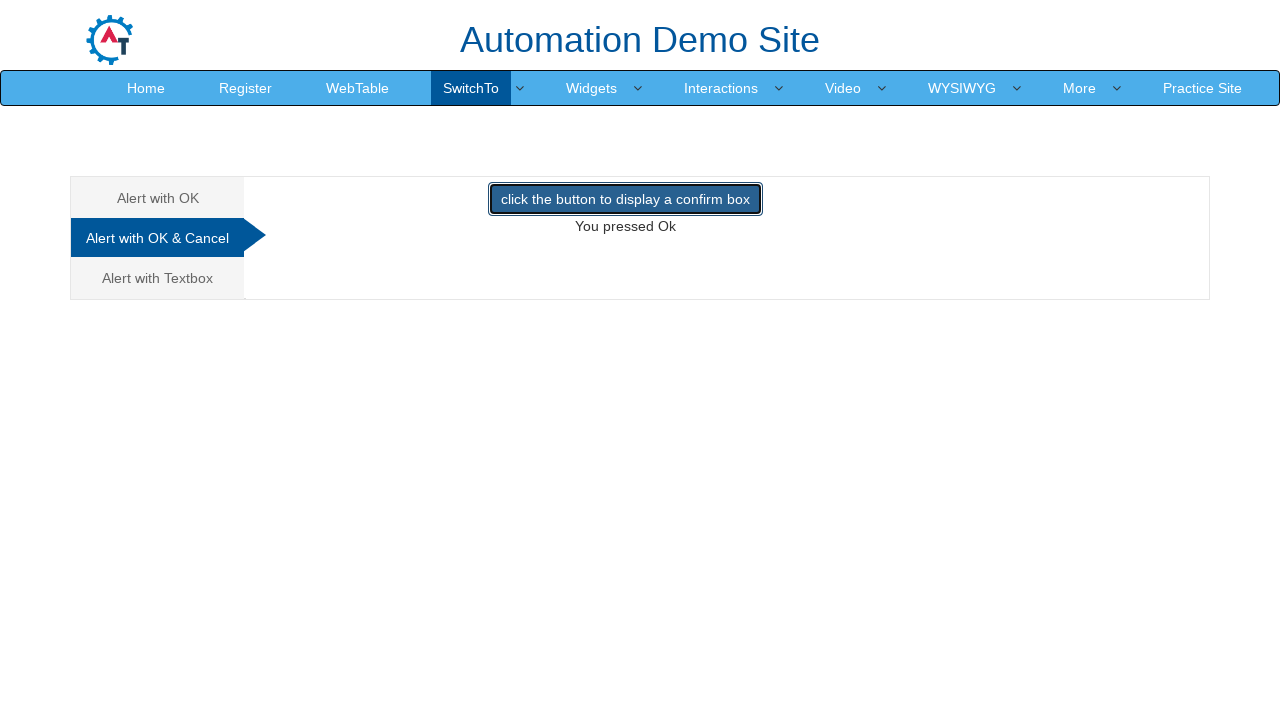

Clicked on Alert with Textbox tab at (158, 278) on text='Alert with Textbox'
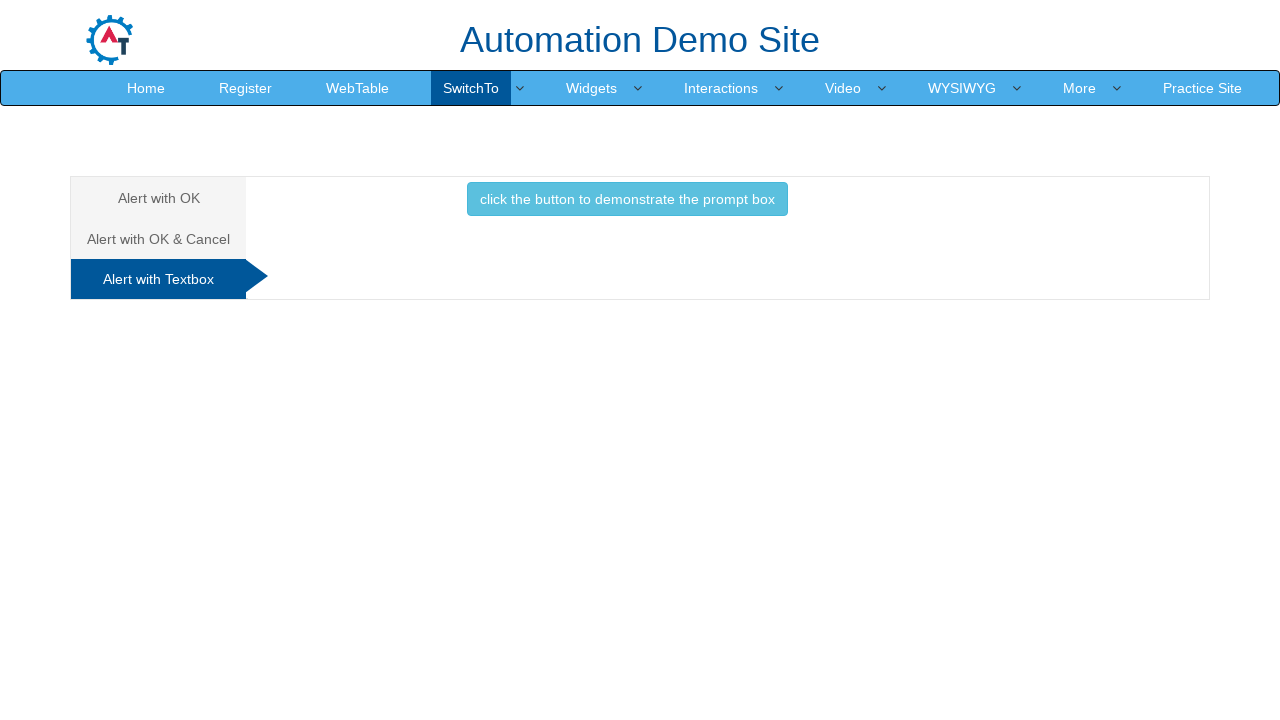

Clicked button to trigger prompt dialog at (627, 199) on button.btn.btn-info
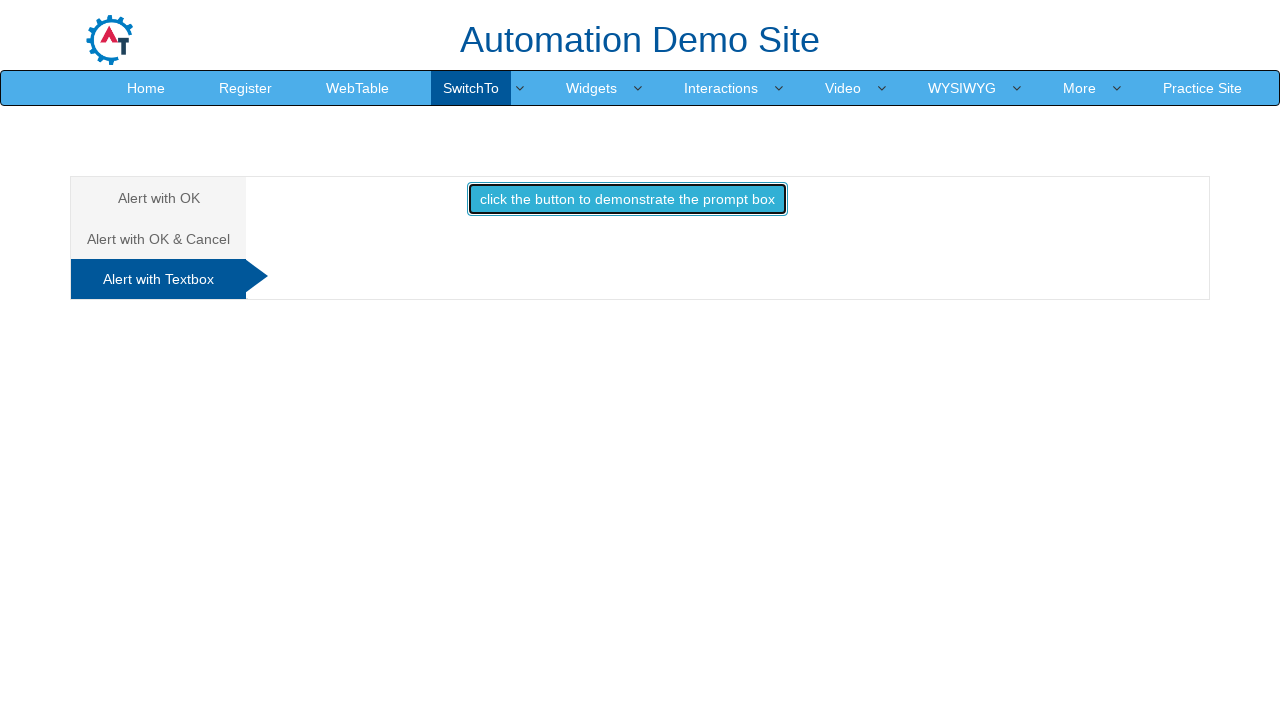

Set up dialog handler to accept prompt with text 'My name is Kamal'
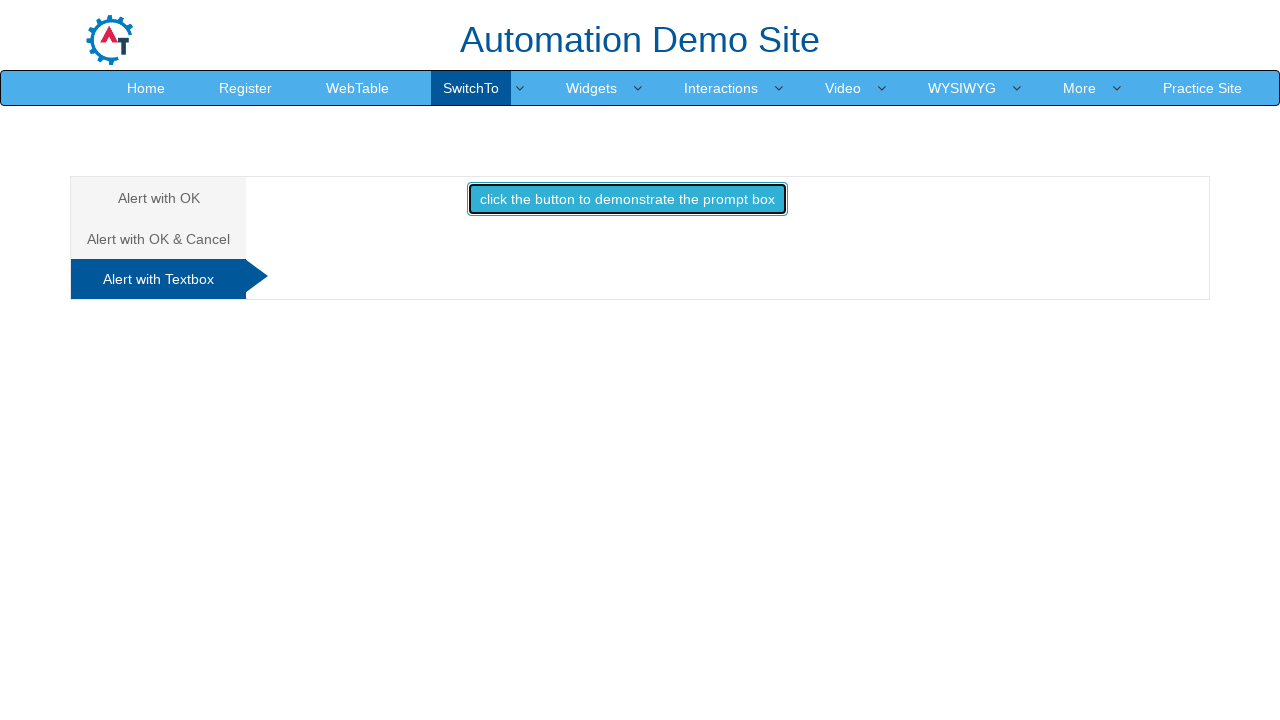

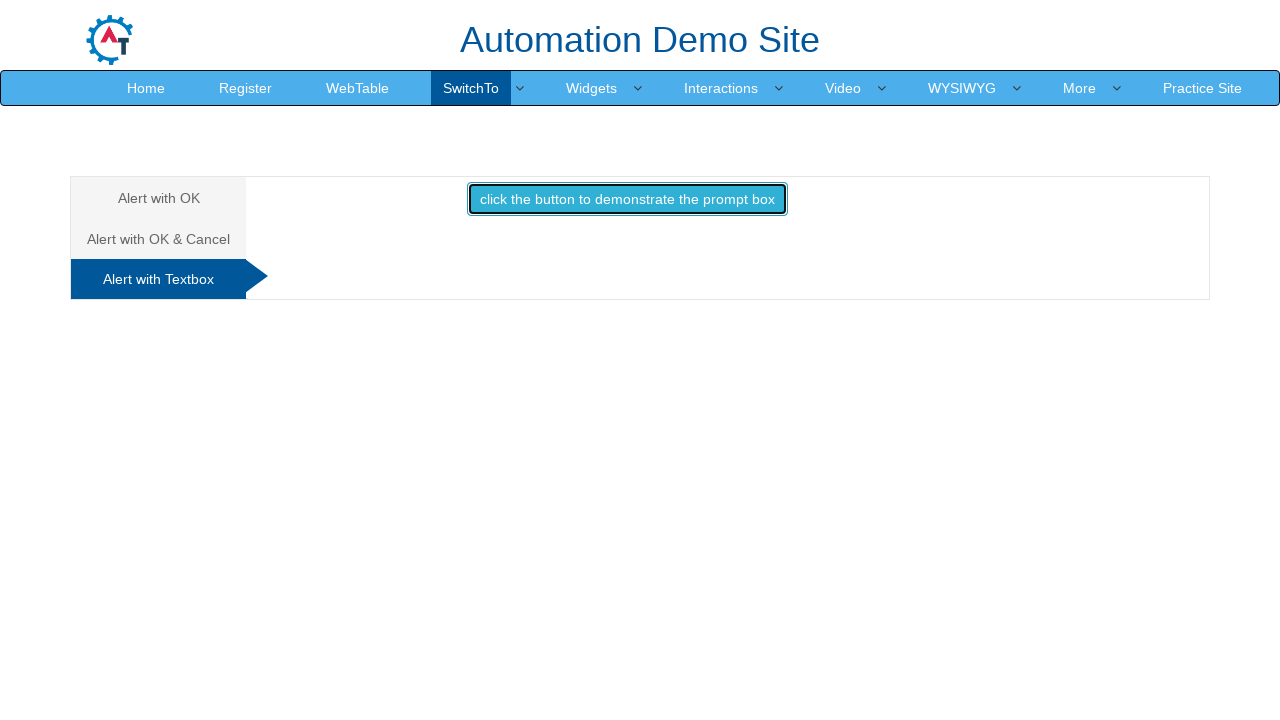